Tests form filling functionality on DemoQA by navigating to Elements section, filling text boxes with user information

Starting URL: https://demoqa.com/

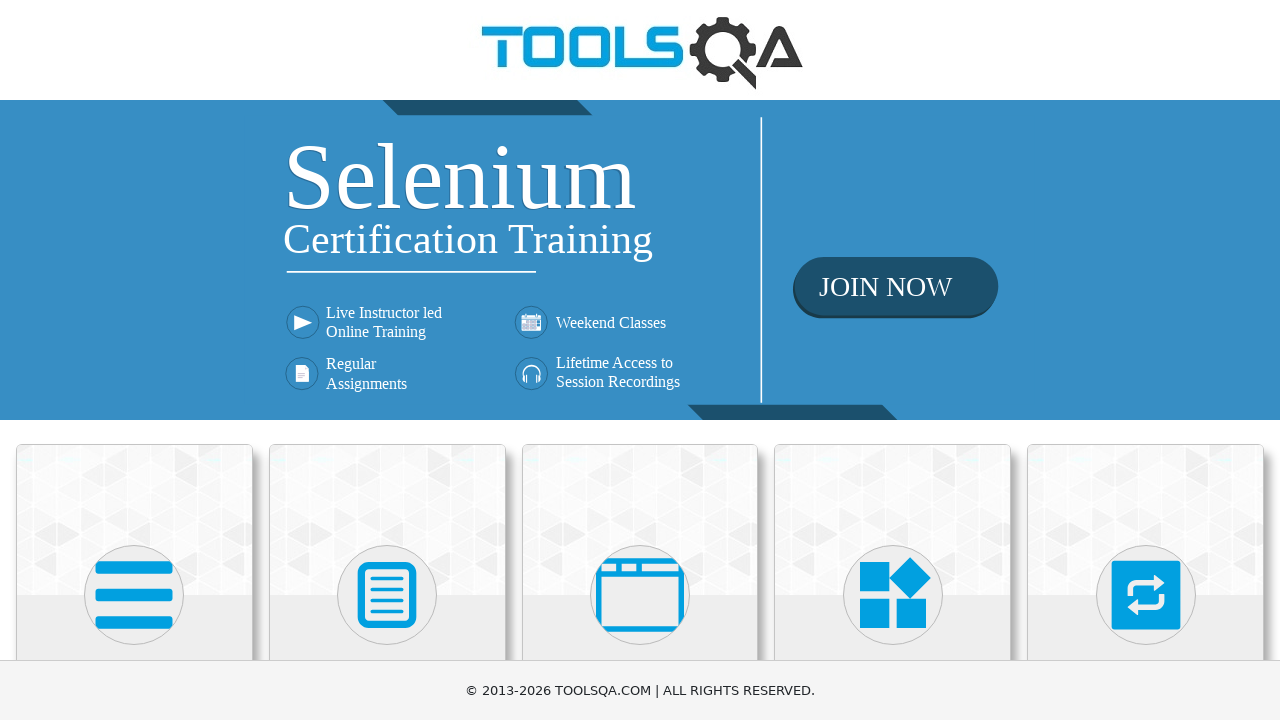

Clicked on Elements card at (134, 360) on xpath=//h5[contains(text(), 'Elements')]
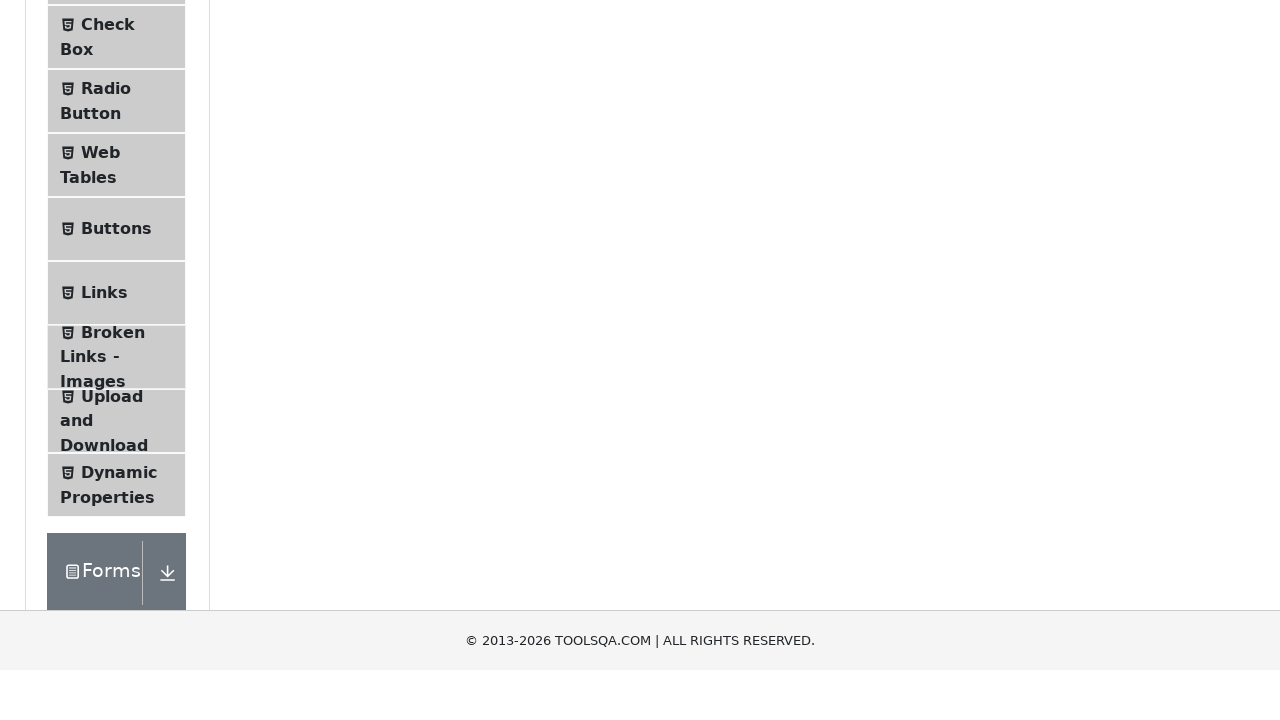

Clicked on Text Box menu item at (119, 261) on xpath=//span[text() ='Text Box']
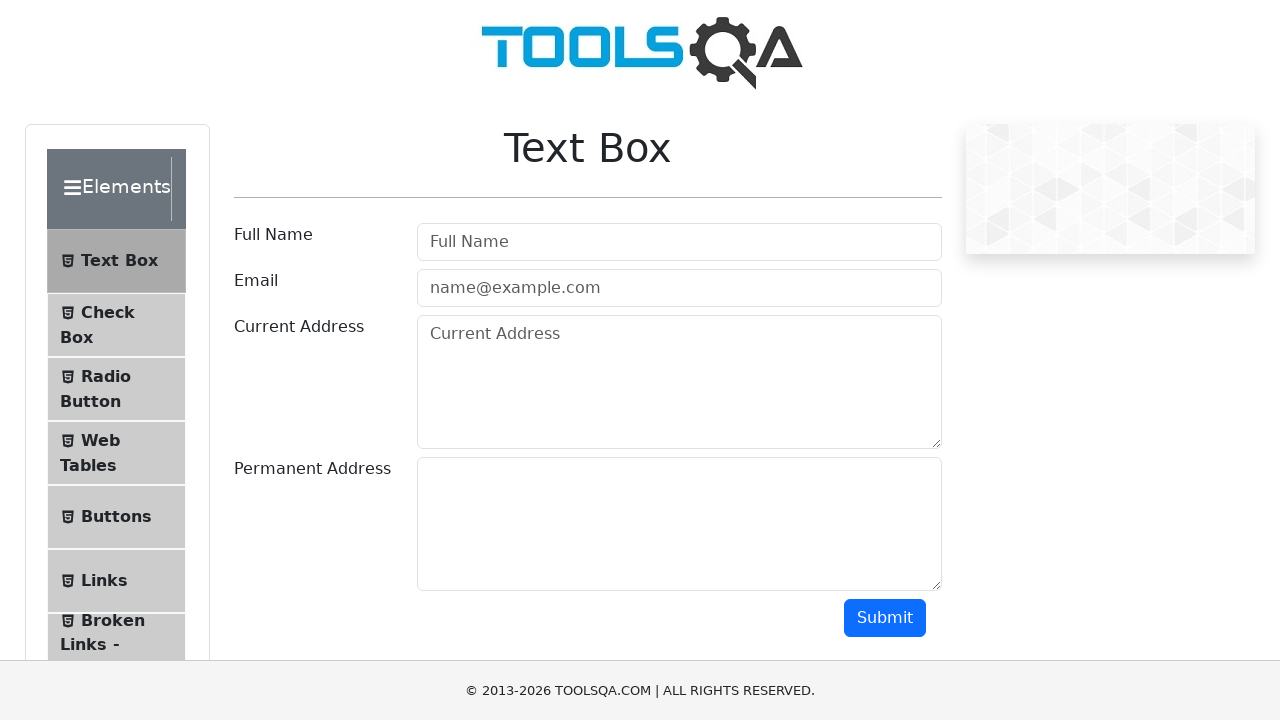

Filled user name field with 'Bob Forest' on #userName
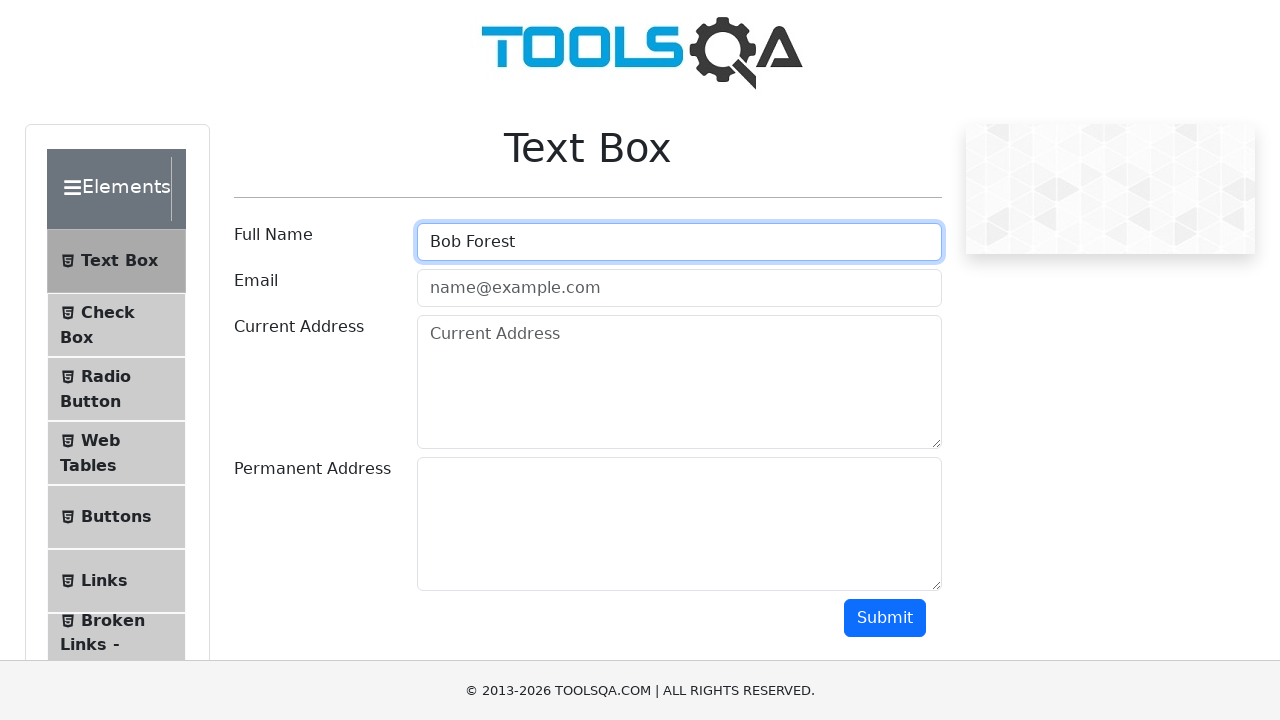

Filled email field with 'a@example.com' on #userEmail
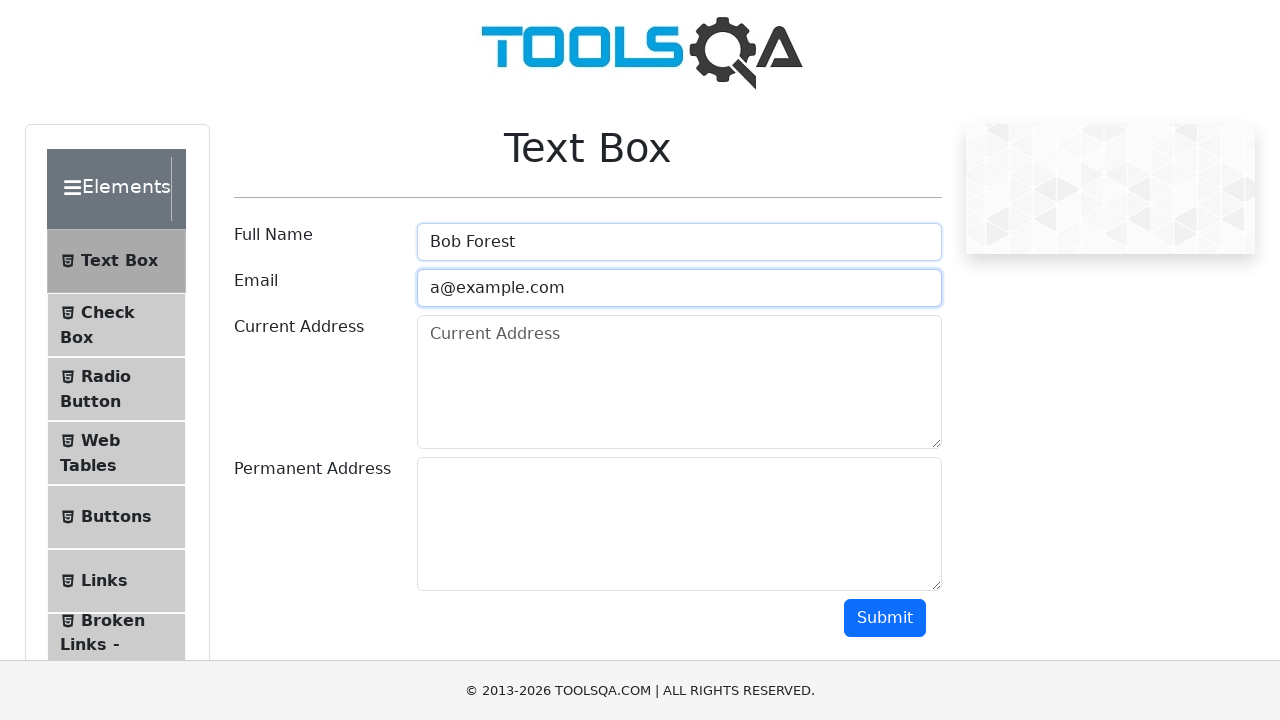

Filled current address field with '8410 N. Rafael Rivera Way, Las Vegas, NV 89113' on #currentAddress
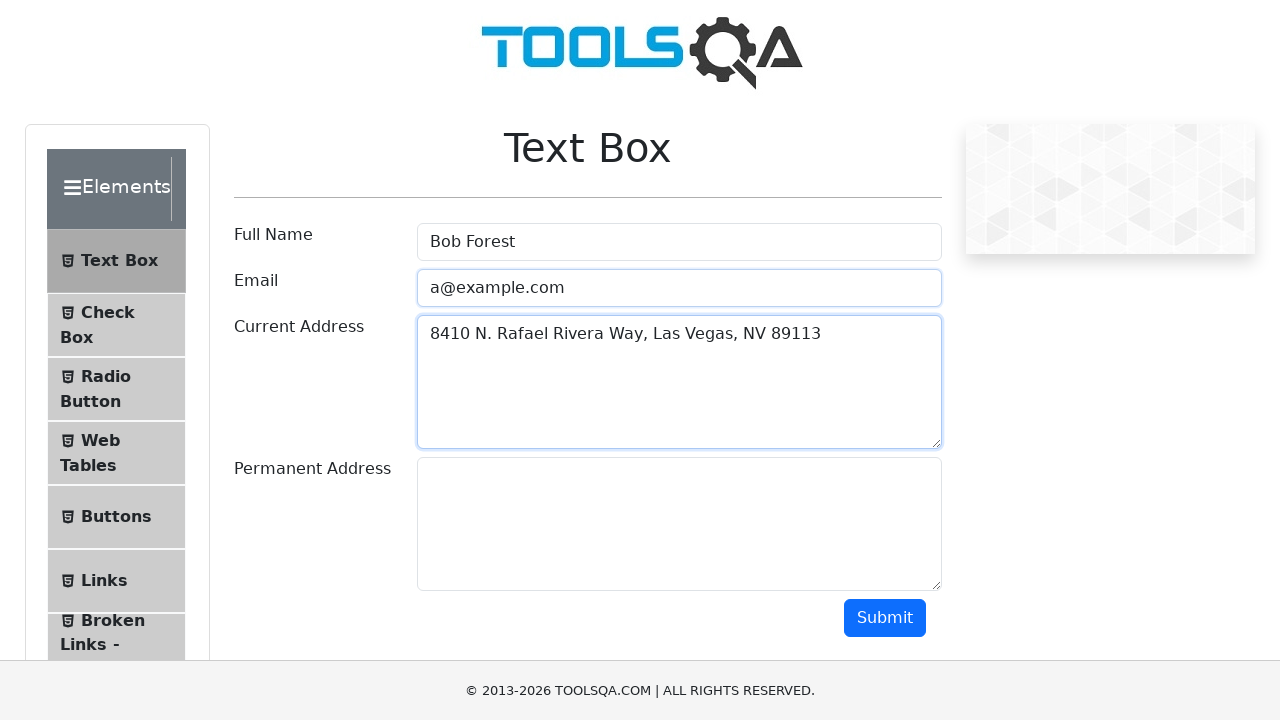

Filled permanent address field with '11011 W Charleston Blvd, Las Vegas, NV 89135' on #permanentAddress
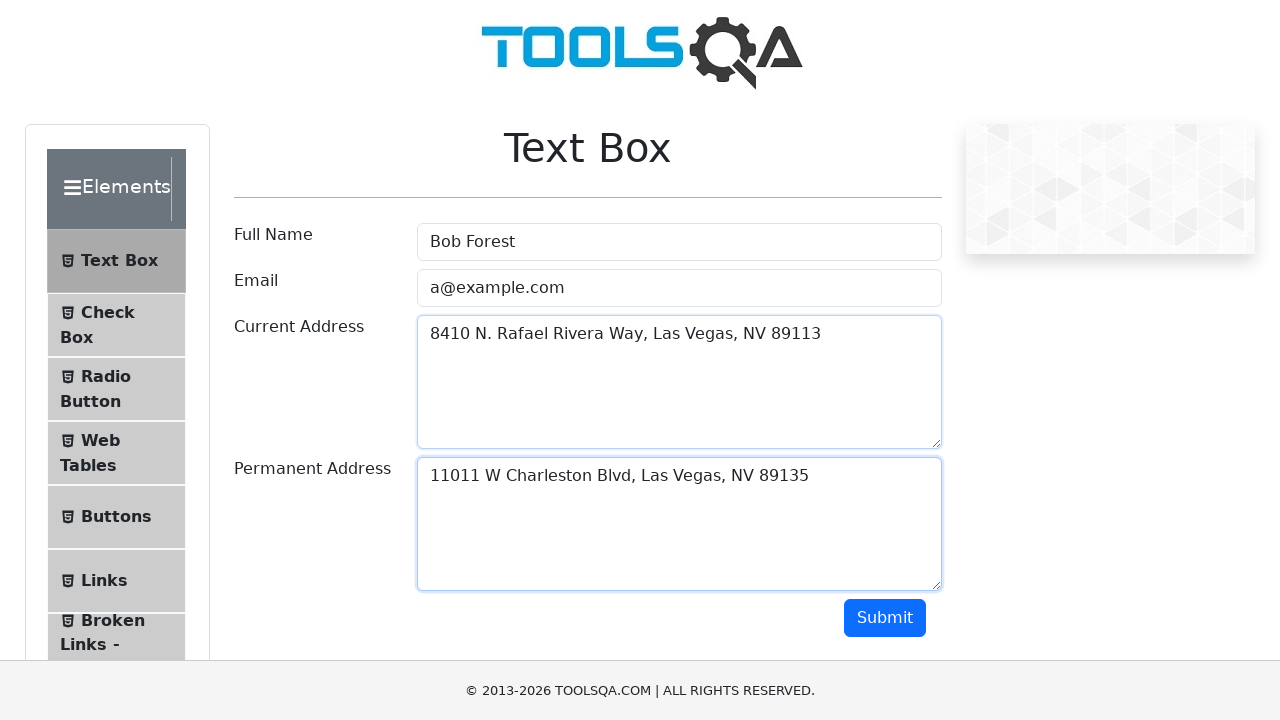

Clicked submit button to submit form at (885, 618) on button#submit
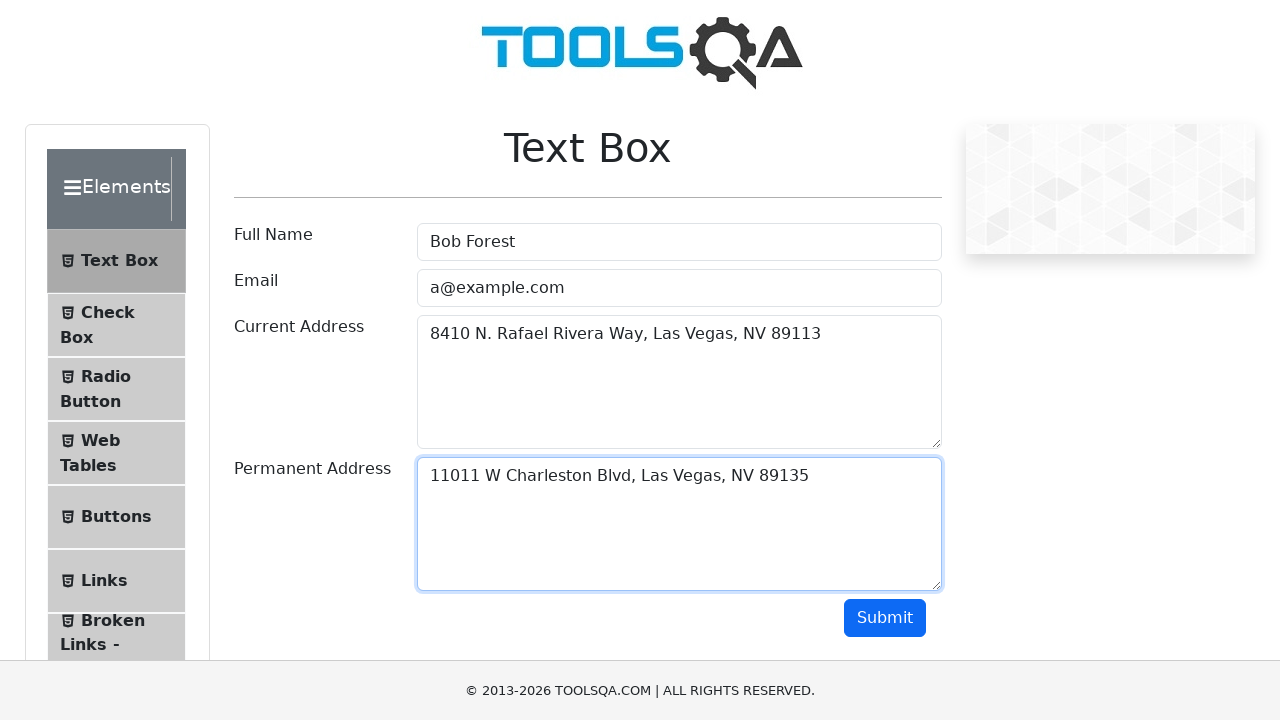

Verified that output is displayed after form submission
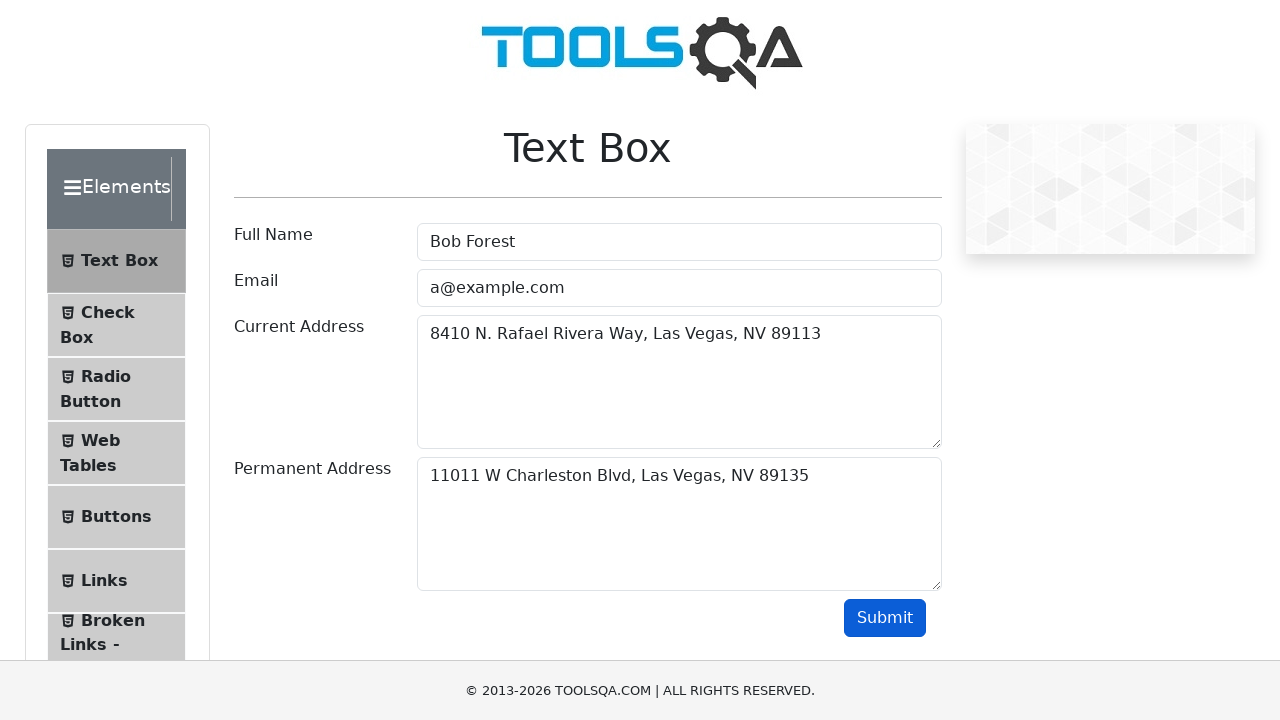

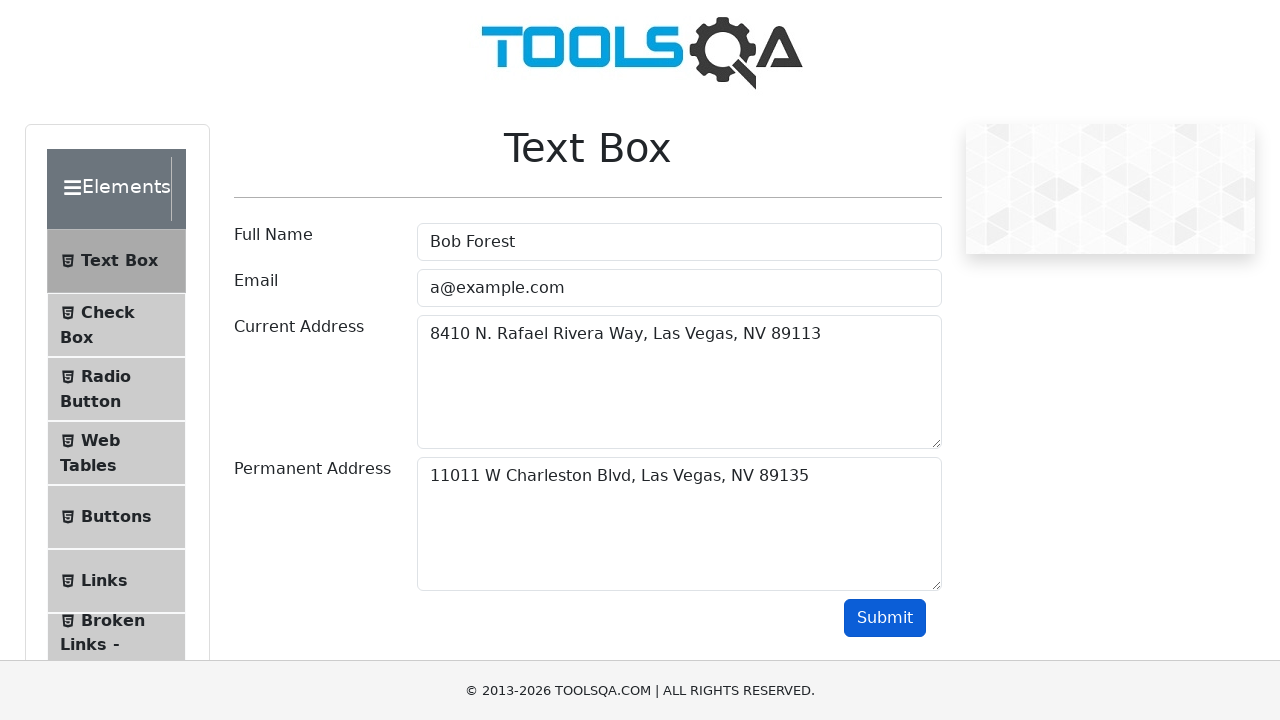